Tests marking all items as completed using the toggle-all checkbox after creating 3 todos.

Starting URL: https://demo.playwright.dev/todomvc

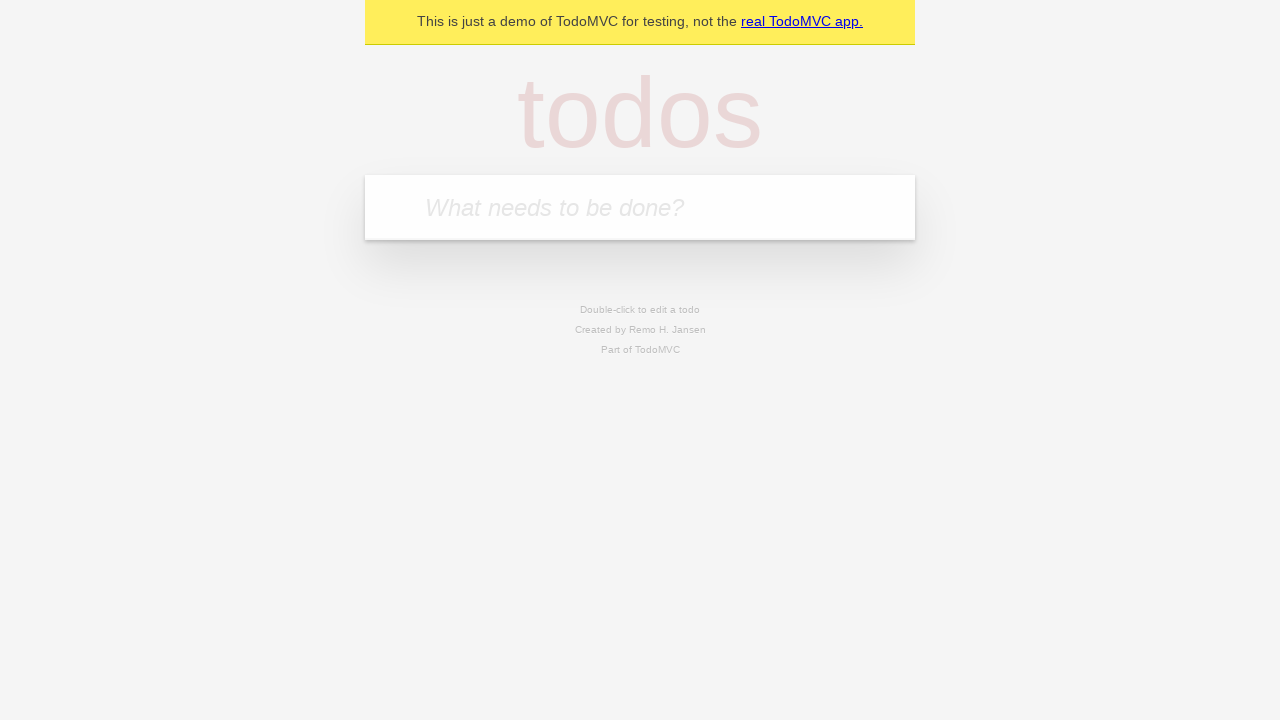

Filled new todo field with 'buy some cheese' on .new-todo
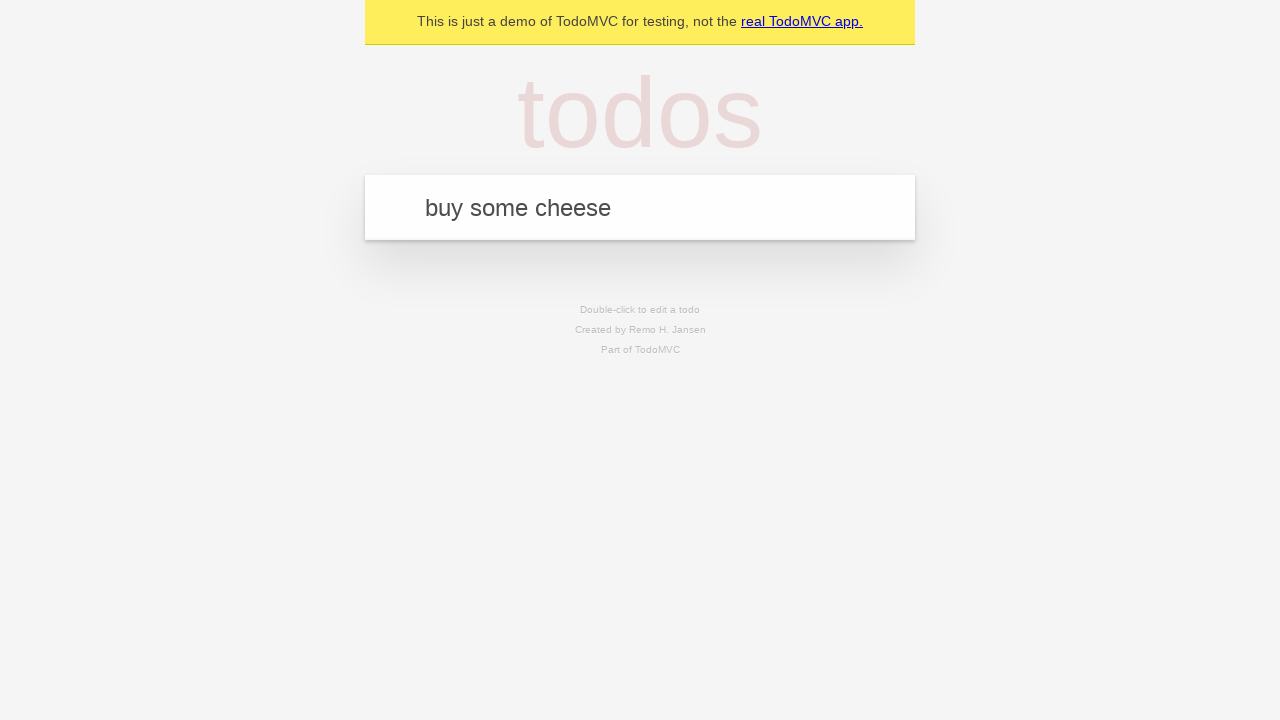

Pressed Enter to create first todo on .new-todo
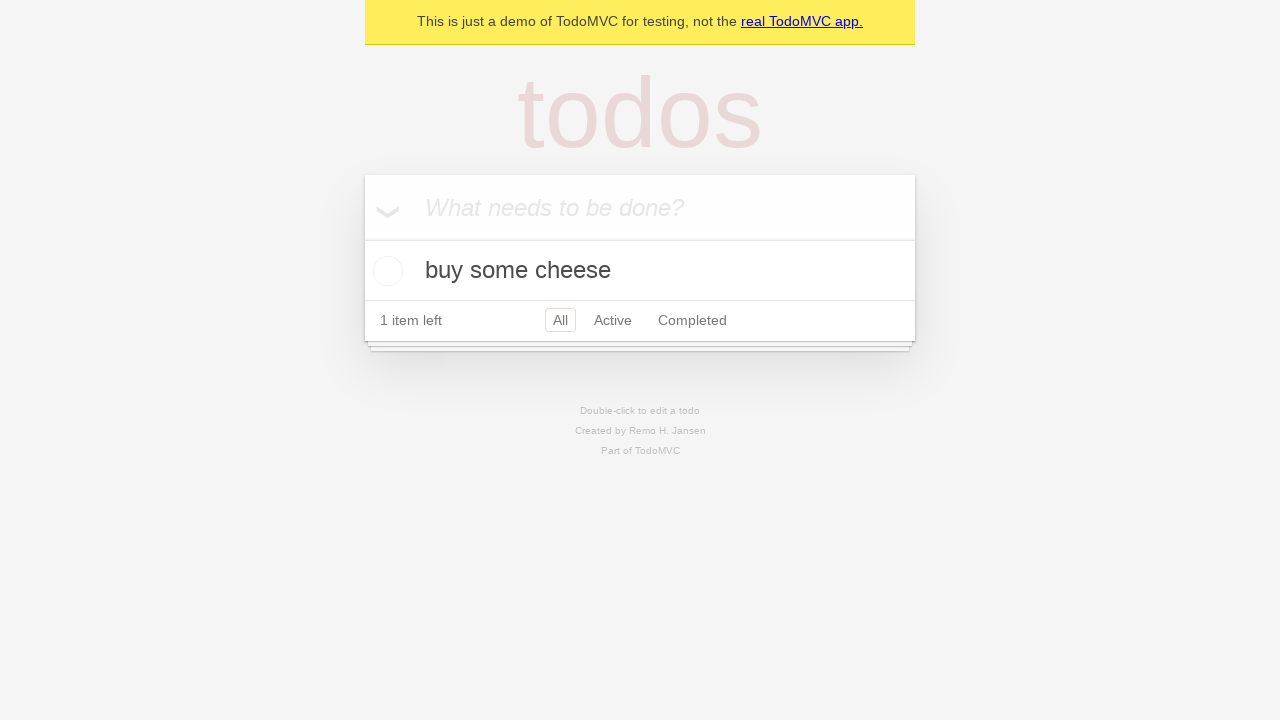

Filled new todo field with 'feed the cat' on .new-todo
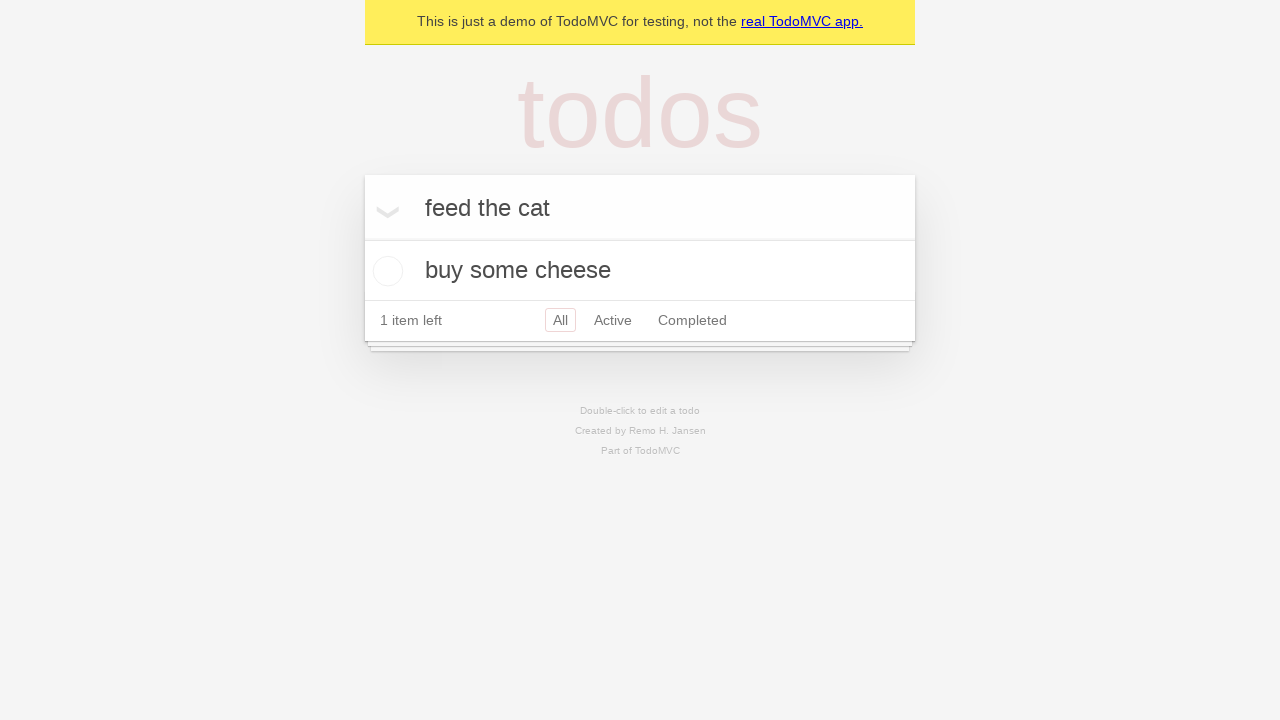

Pressed Enter to create second todo on .new-todo
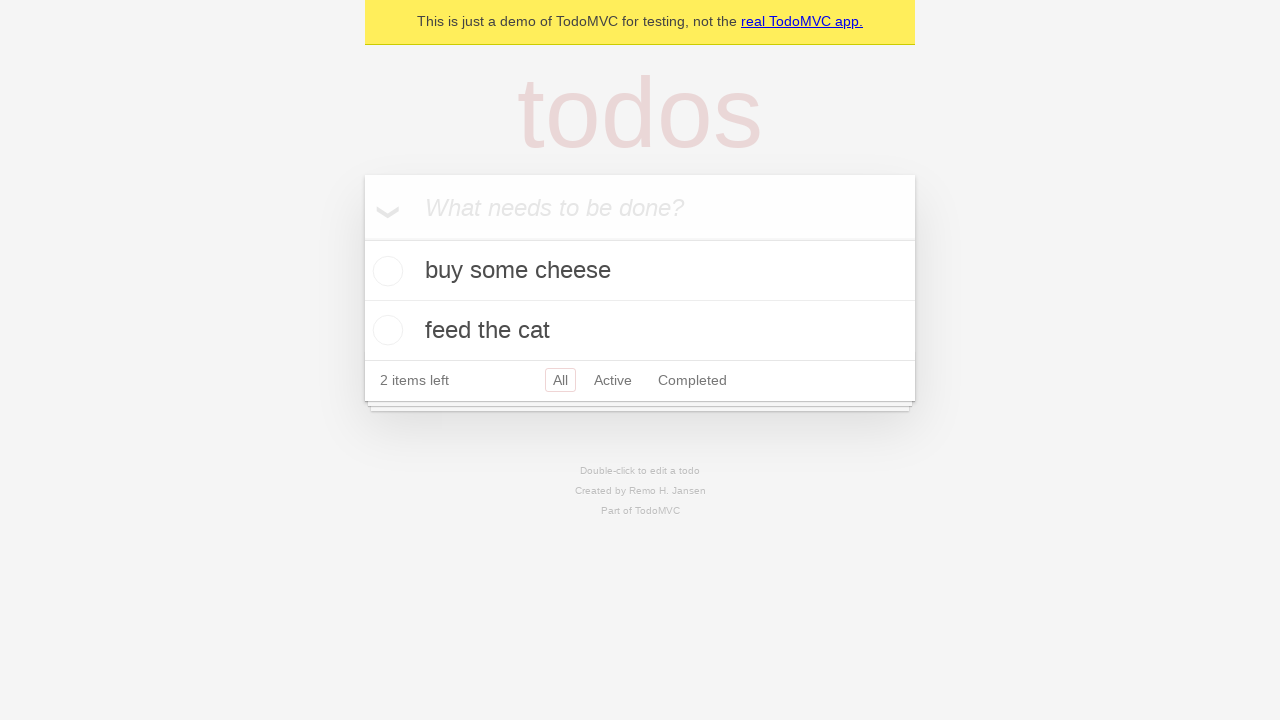

Filled new todo field with 'book a doctors appointment' on .new-todo
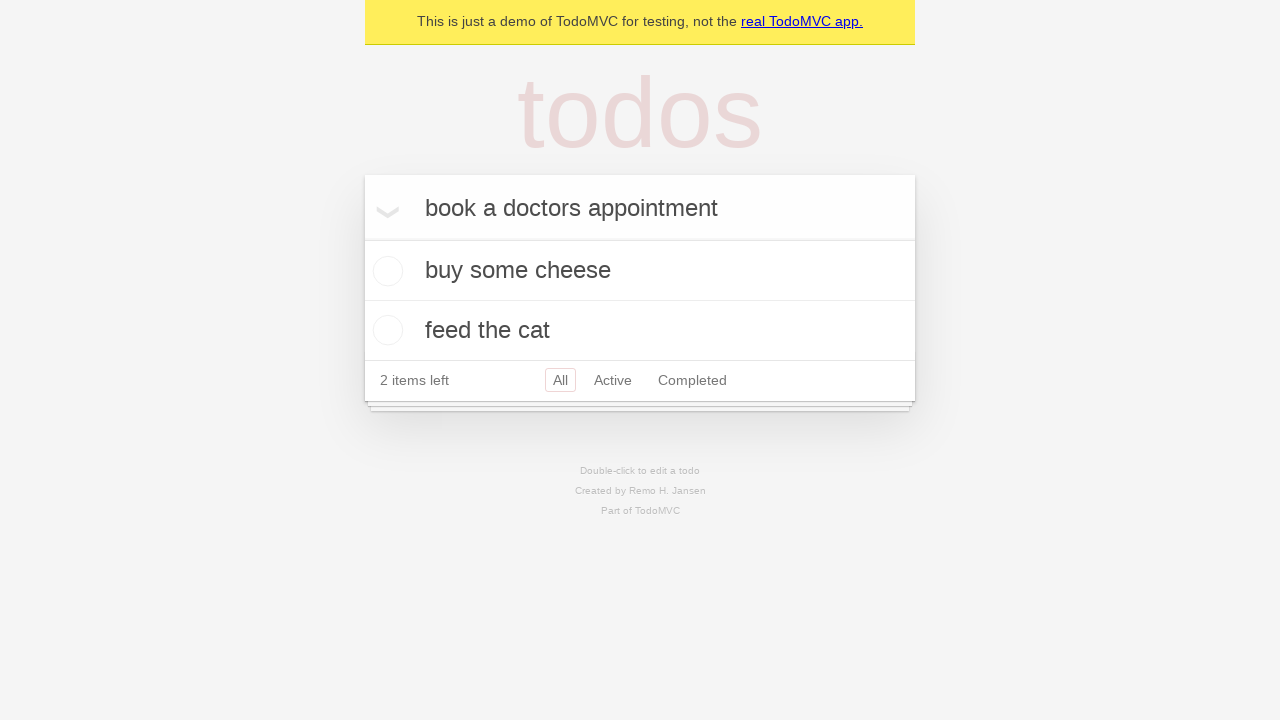

Pressed Enter to create third todo on .new-todo
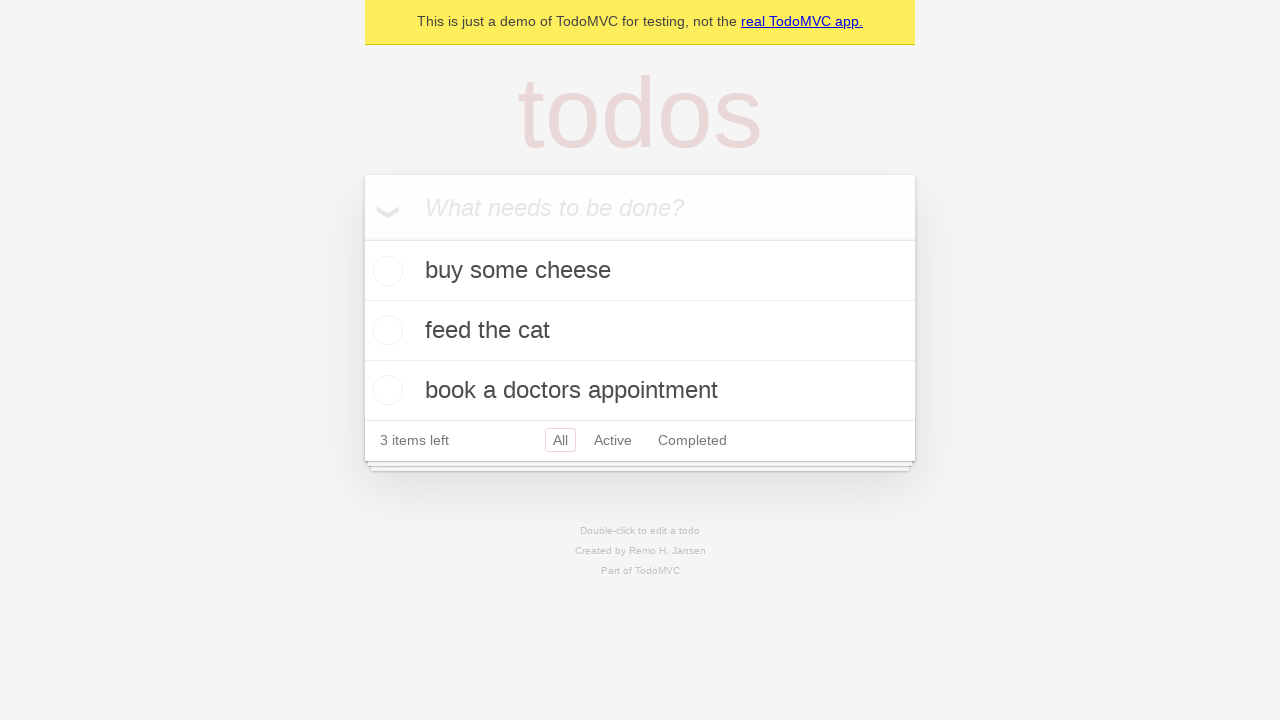

Checked toggle-all checkbox to mark all items as completed at (362, 238) on .toggle-all
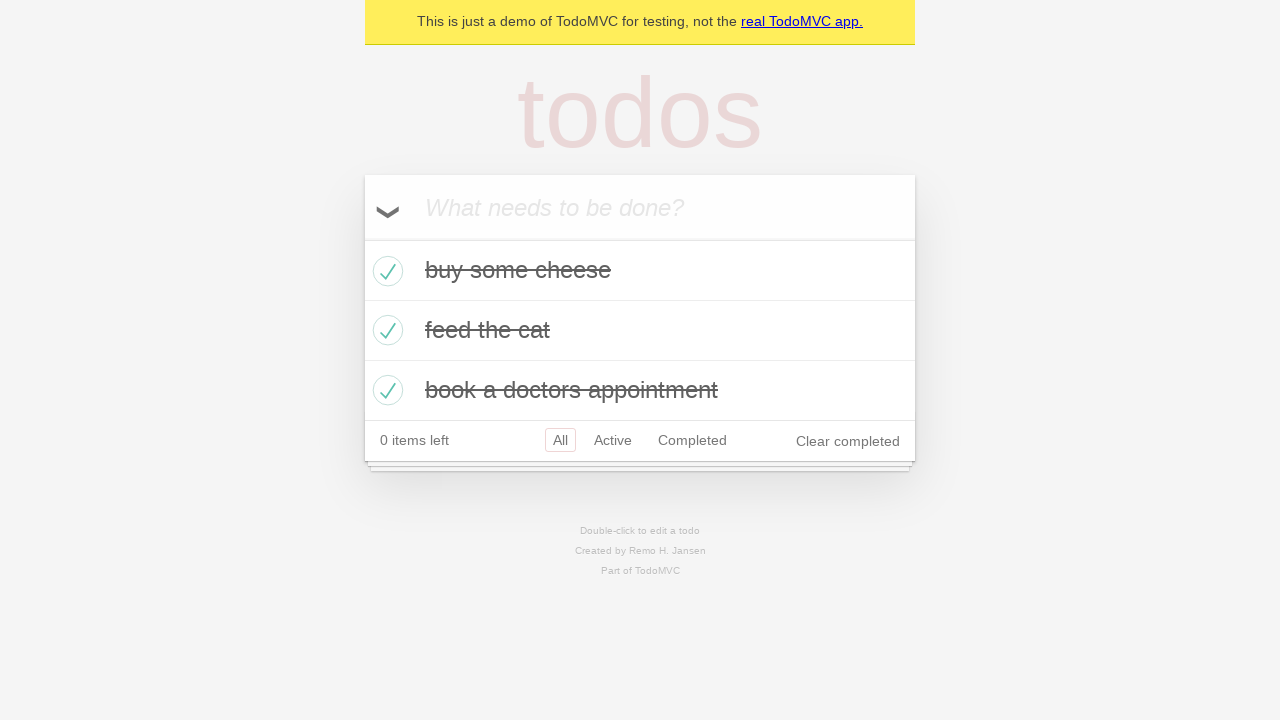

Waited for completed class to be applied to todo items
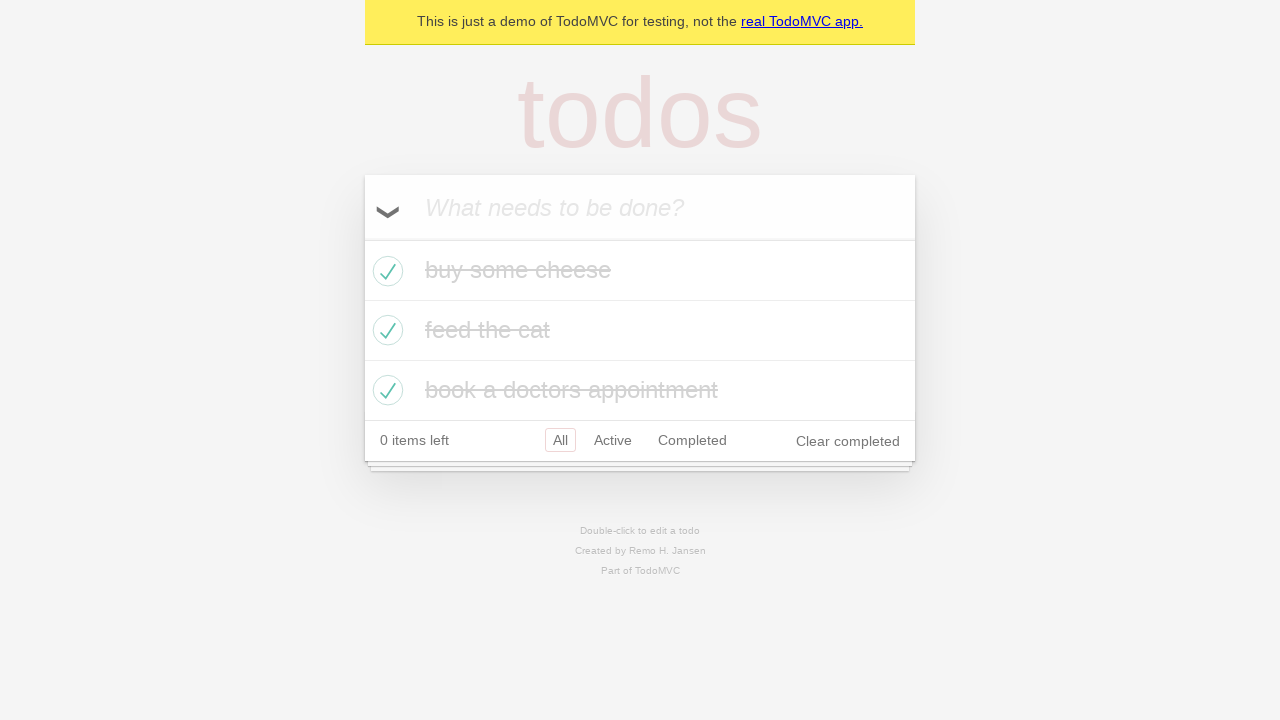

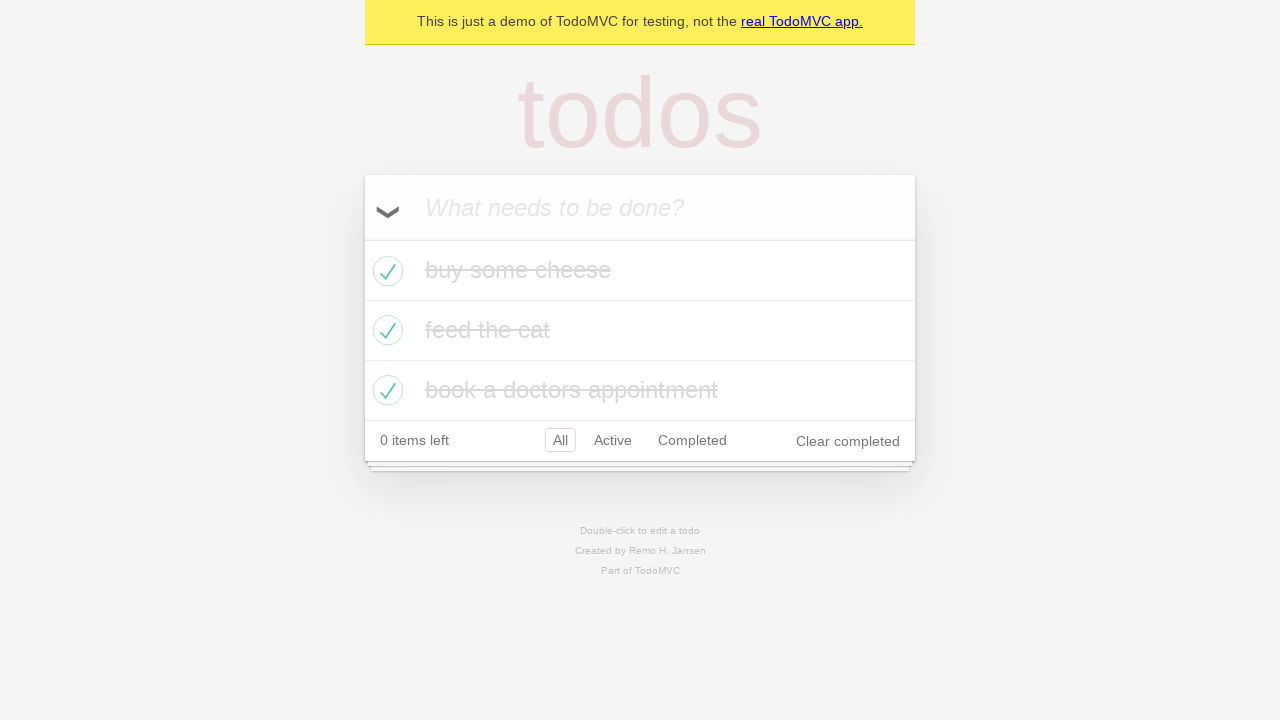